Tests drag and drop functionality on the jQuery UI droppable demo page by dragging an element from source to target within an iframe

Starting URL: https://jqueryui.com/droppable/

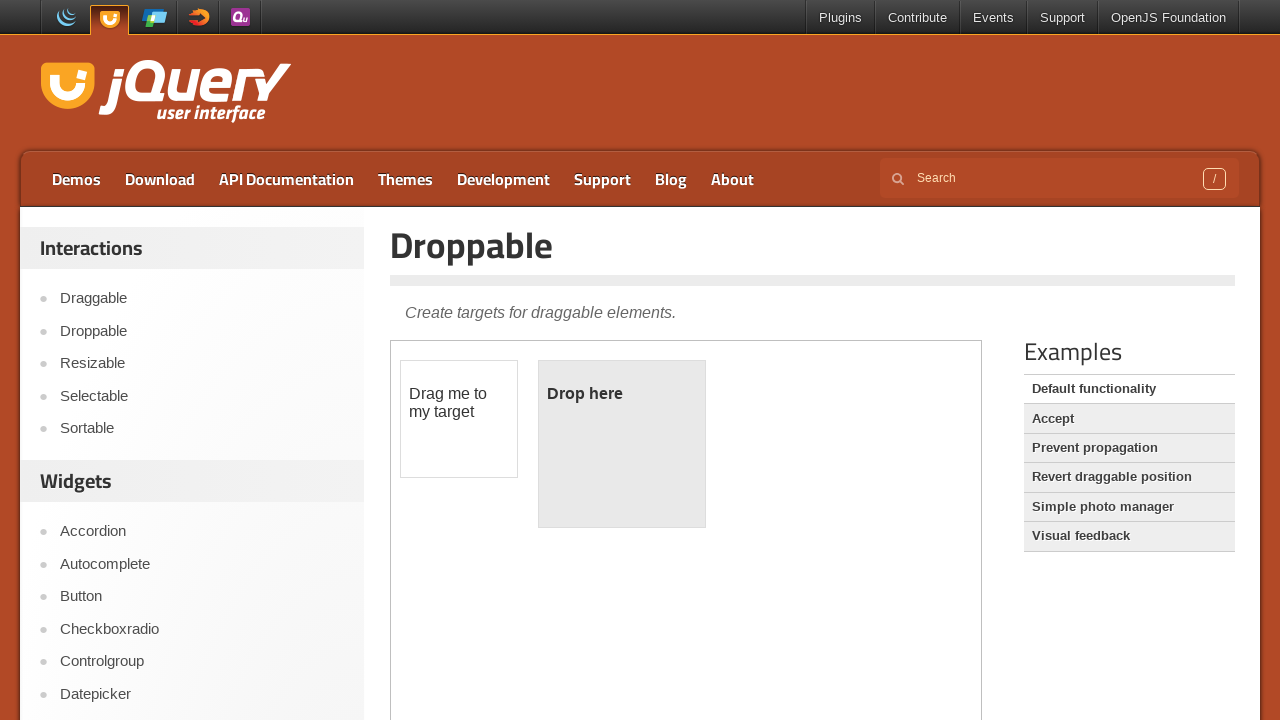

Navigated to jQuery UI droppable demo page
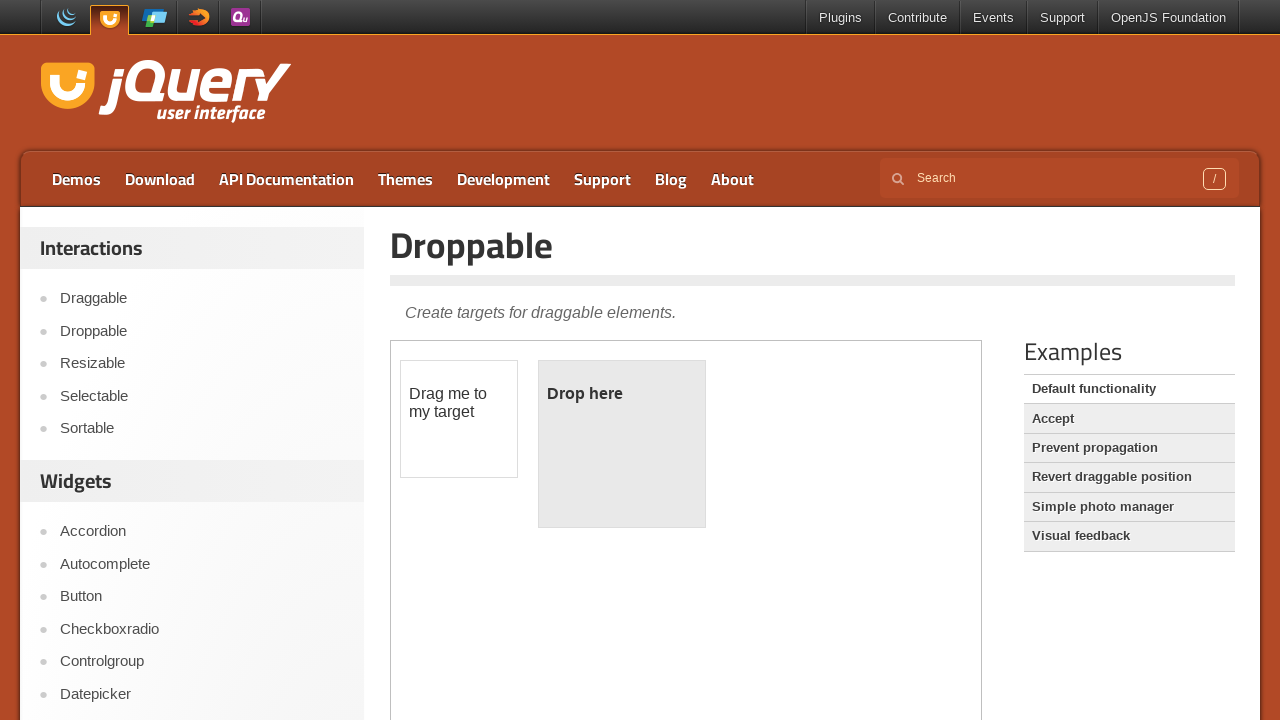

Located the demo iframe
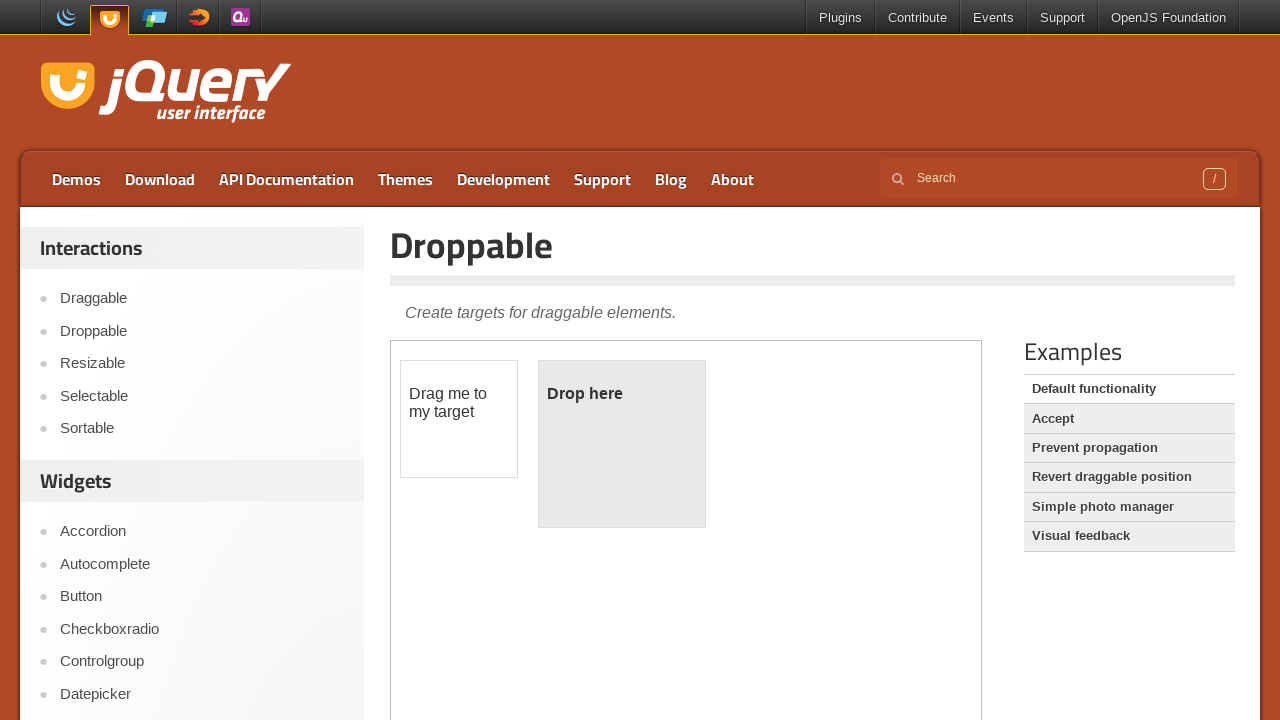

Located the draggable source element
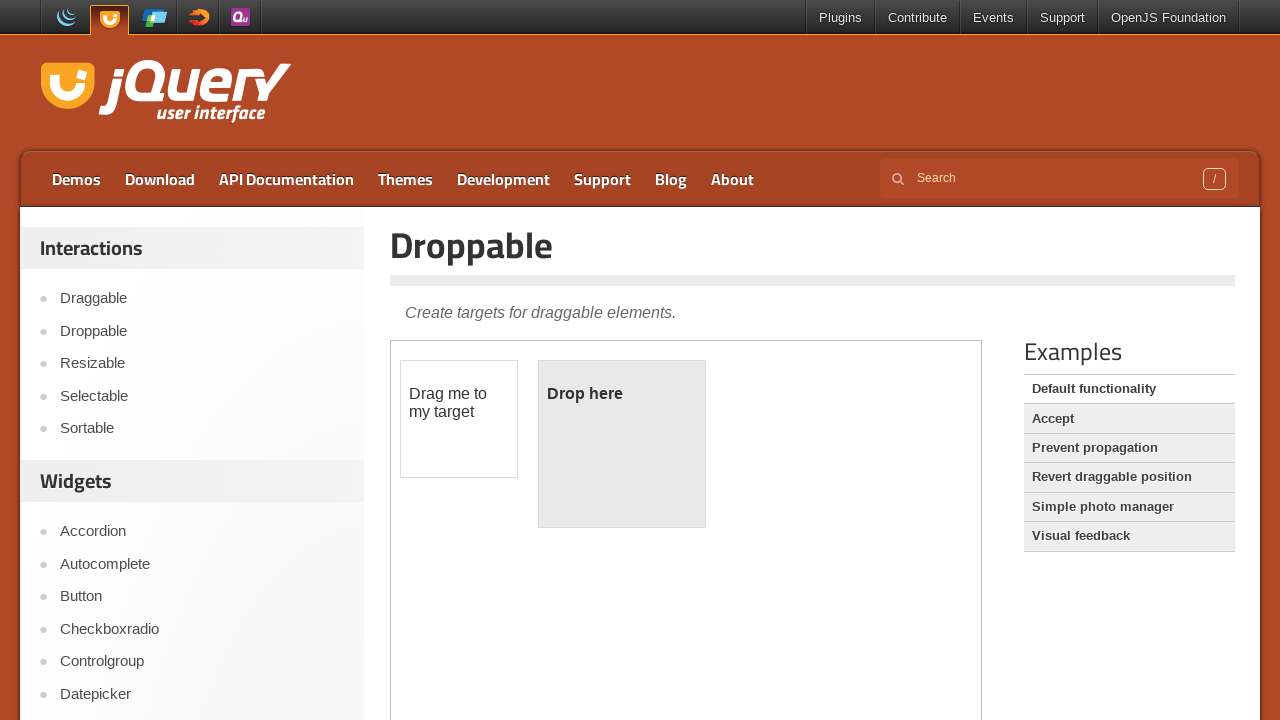

Located the droppable target element
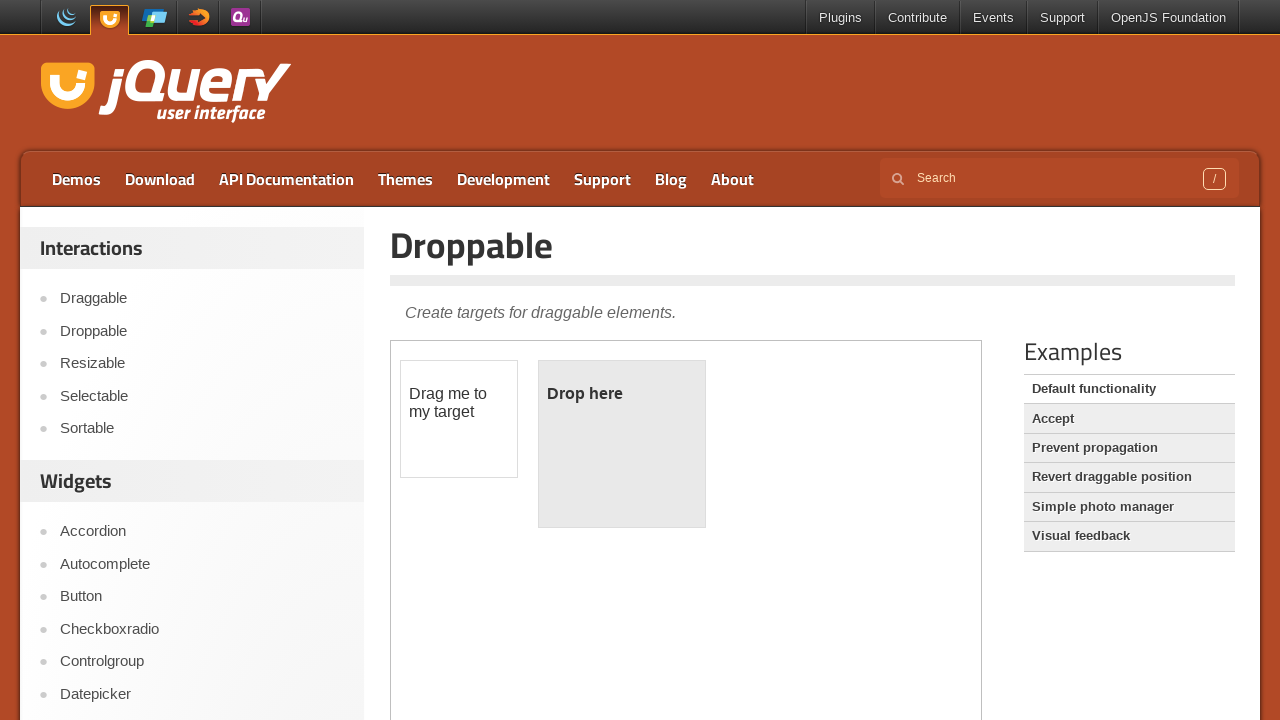

Dragged the source element onto the target element at (622, 444)
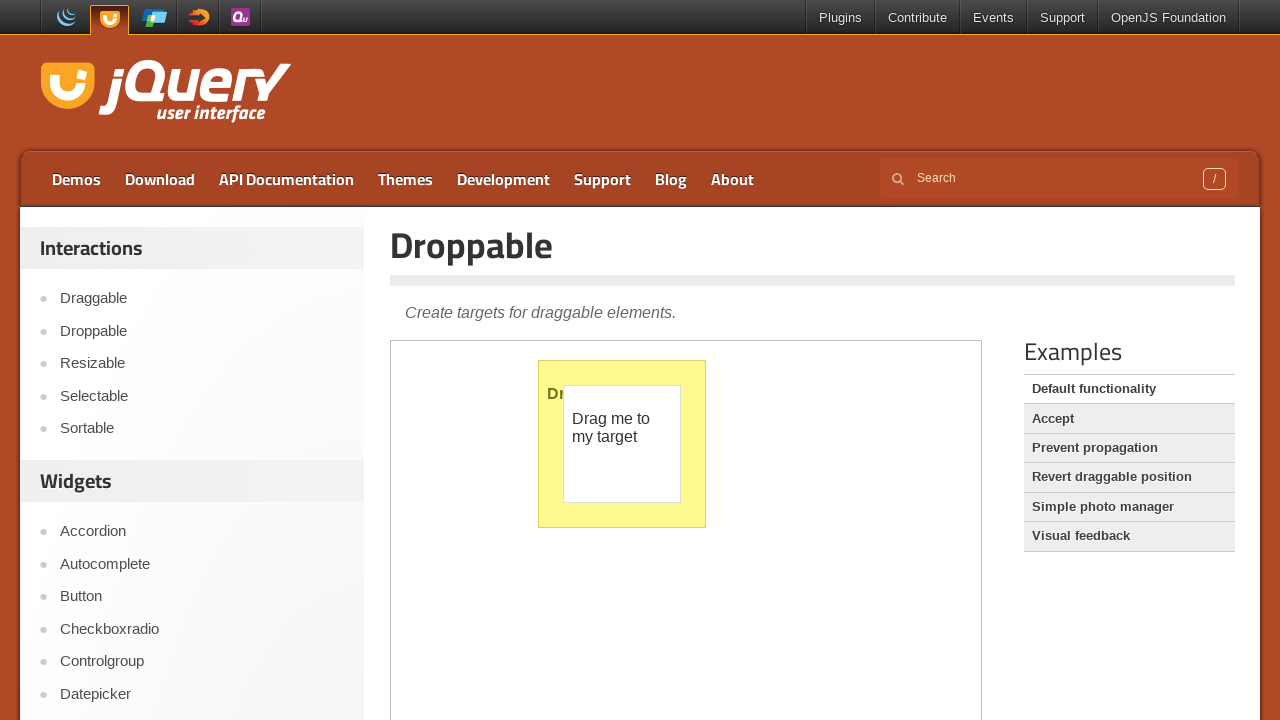

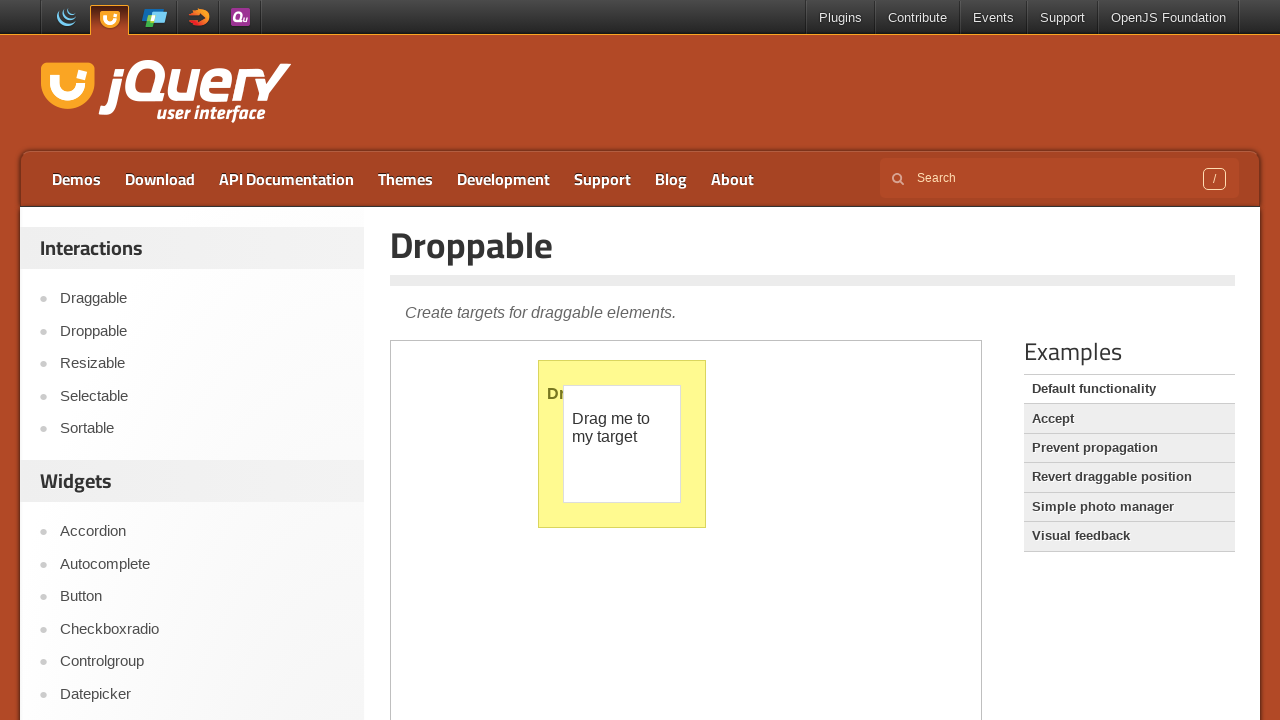